Tests button click functionality by clicking a button identified by its ID on a test automation practice page

Starting URL: https://www.automationtesting.co.uk/buttons.html

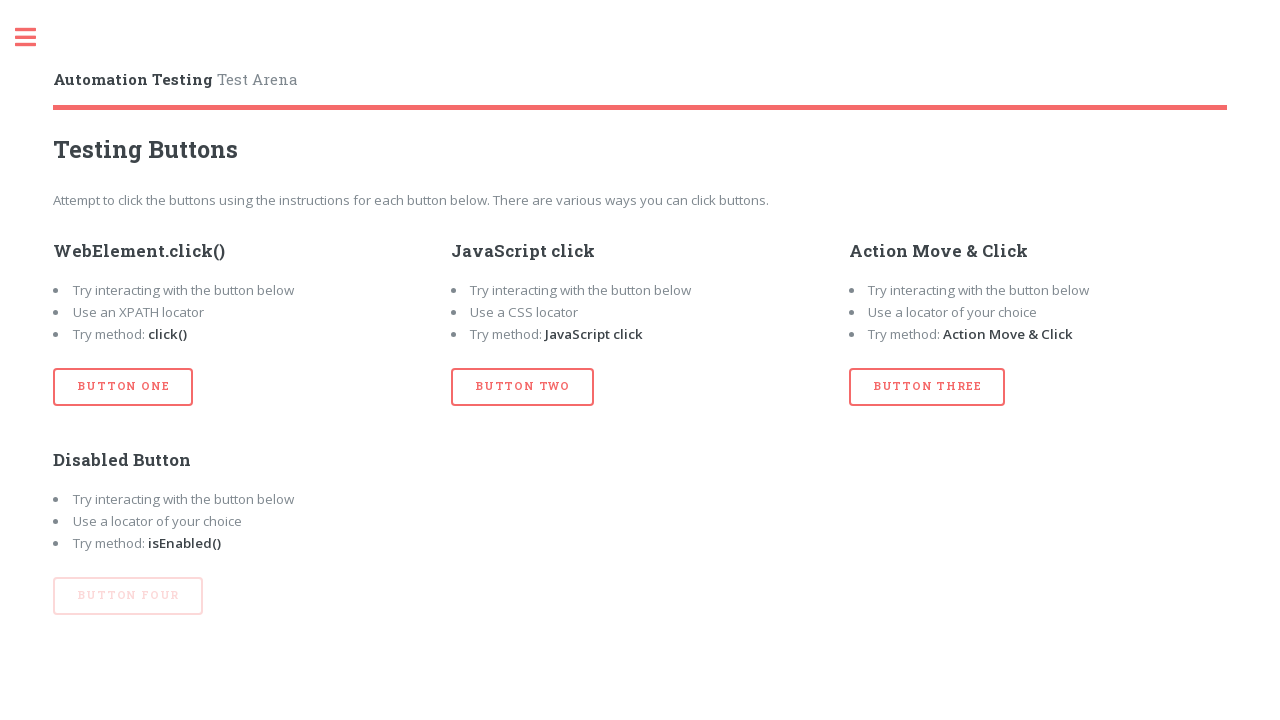

Navigated to automation testing buttons practice page
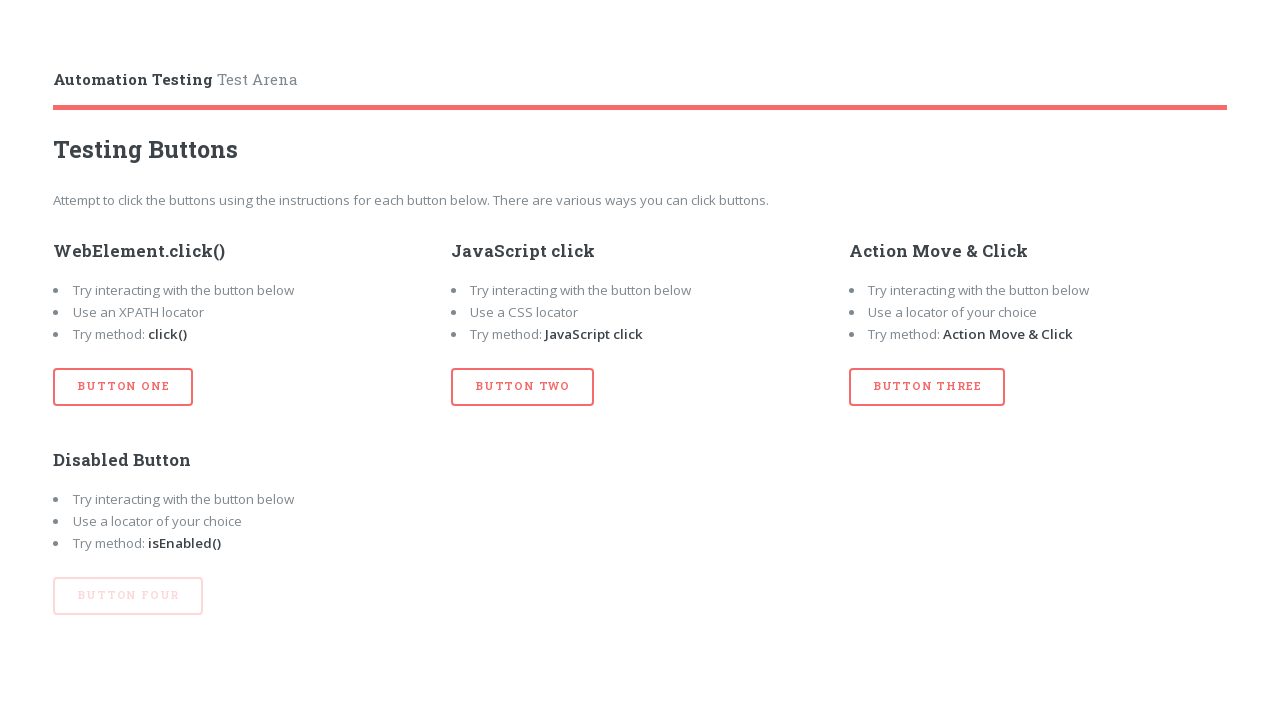

Clicked button identified by ID 'btn_one' at (123, 387) on #btn_one
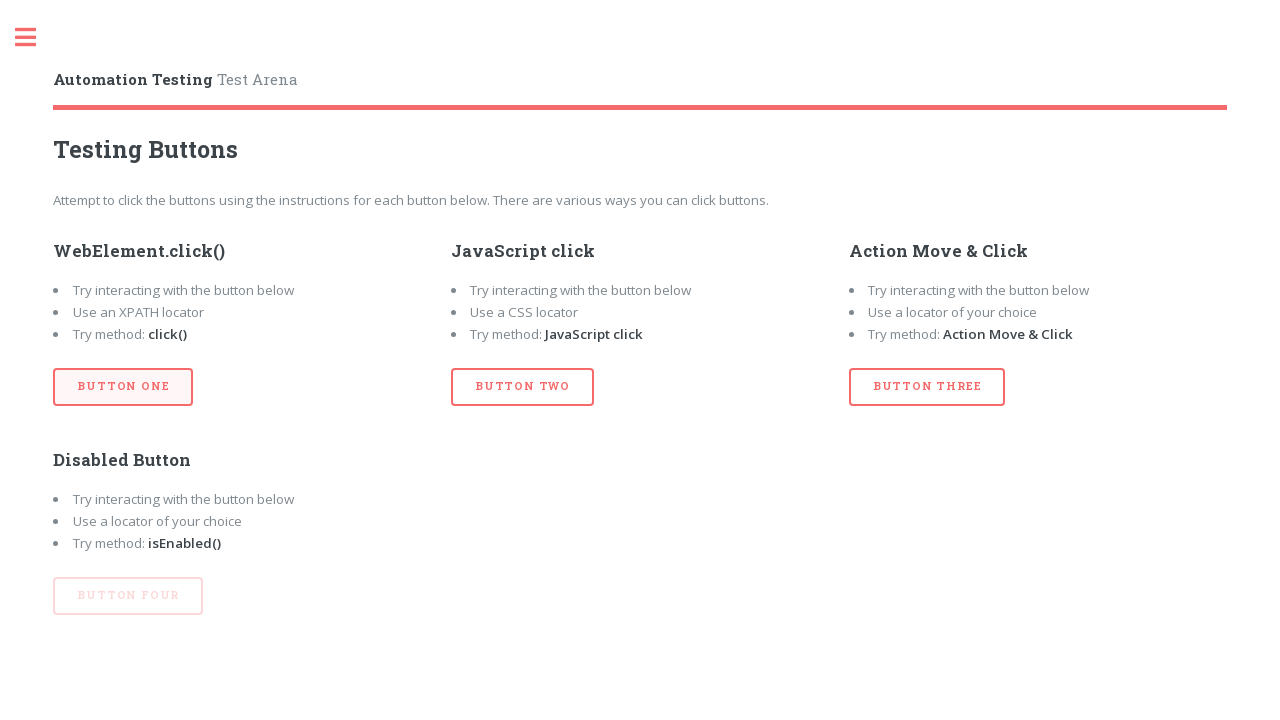

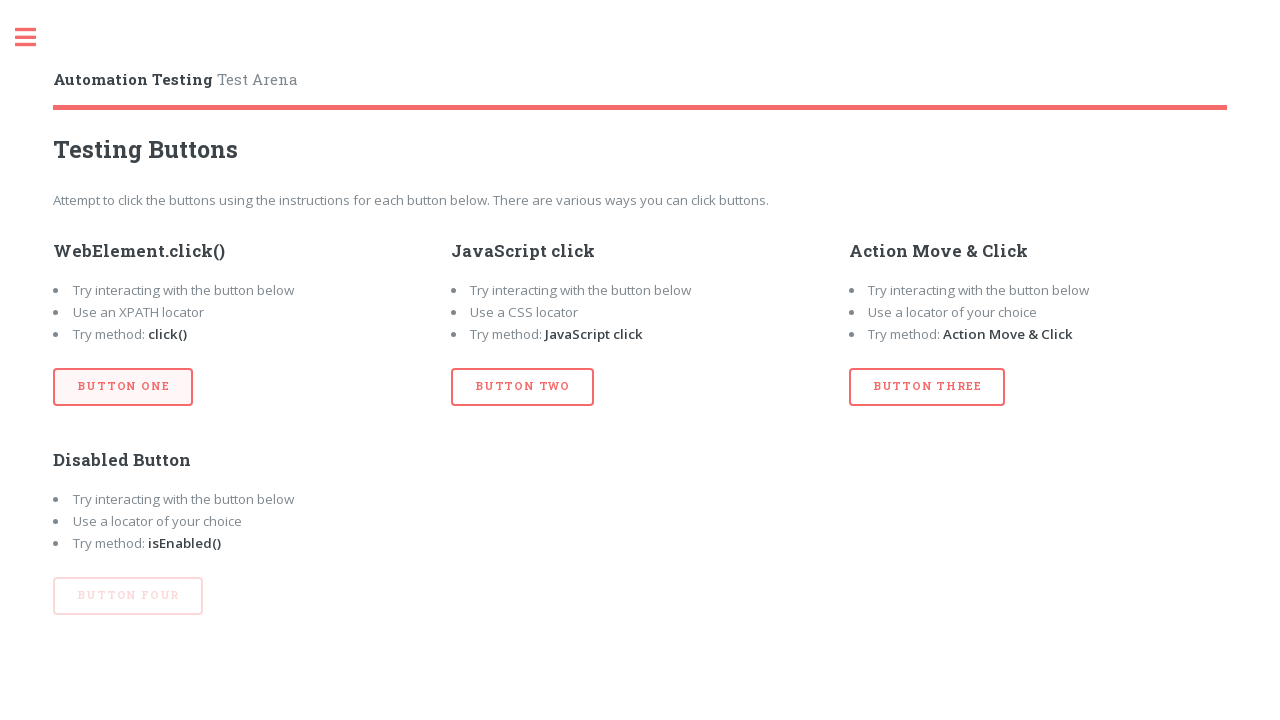